Tests JavaScript execution to dynamically add a new child element to the page and verify its presence

Starting URL: https://bonigarcia.dev/selenium-webdriver-java/long-page.html

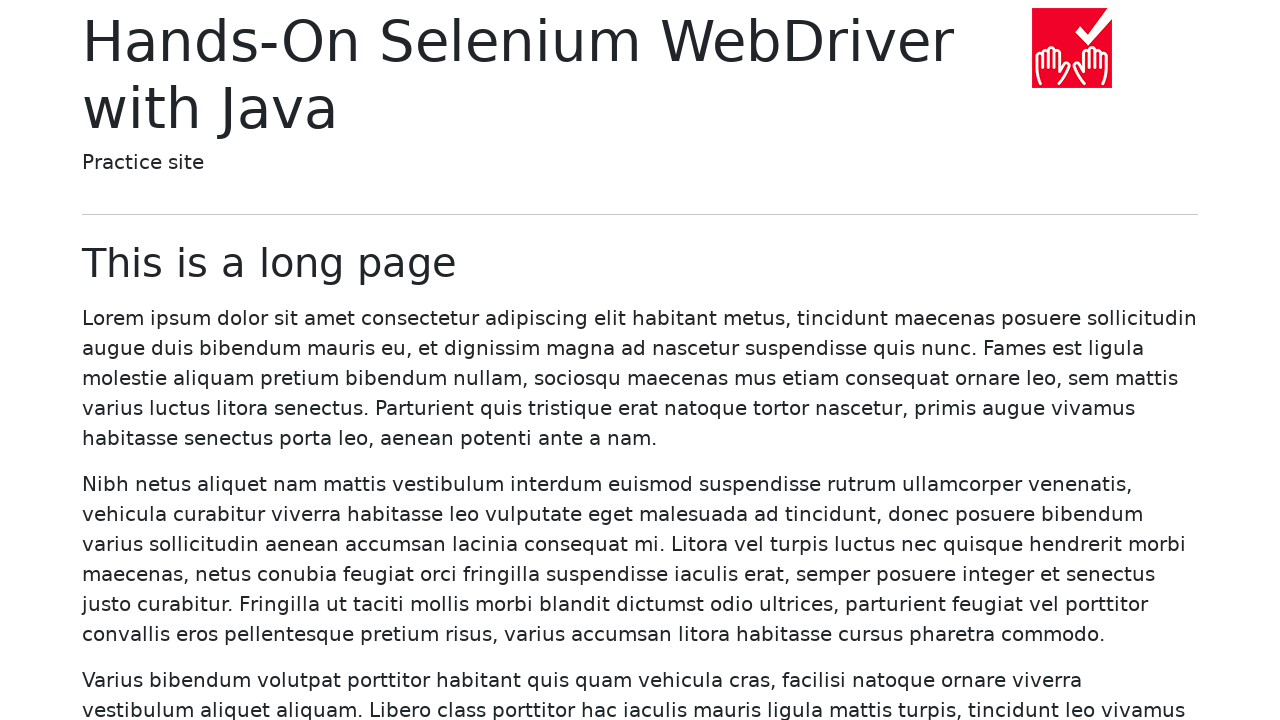

Located the title element with class 'display-6'
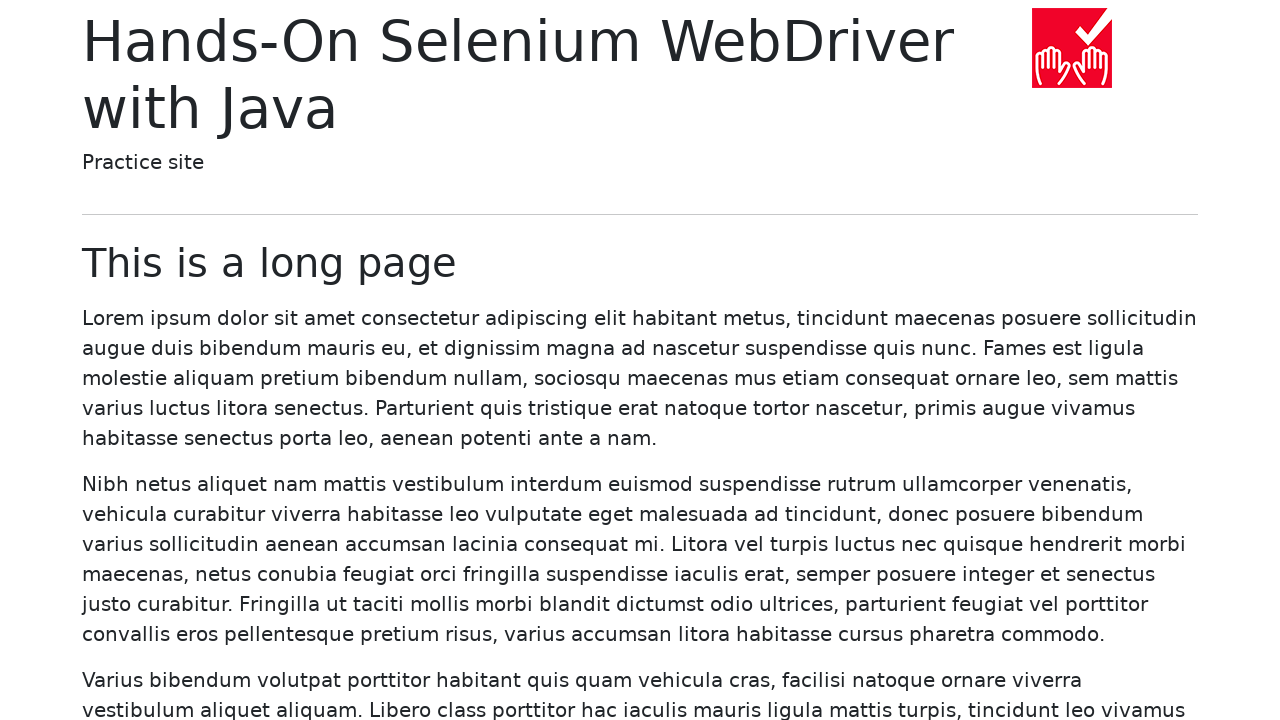

Executed JavaScript to add new child element '<h2>New title element</h2>' to parent node
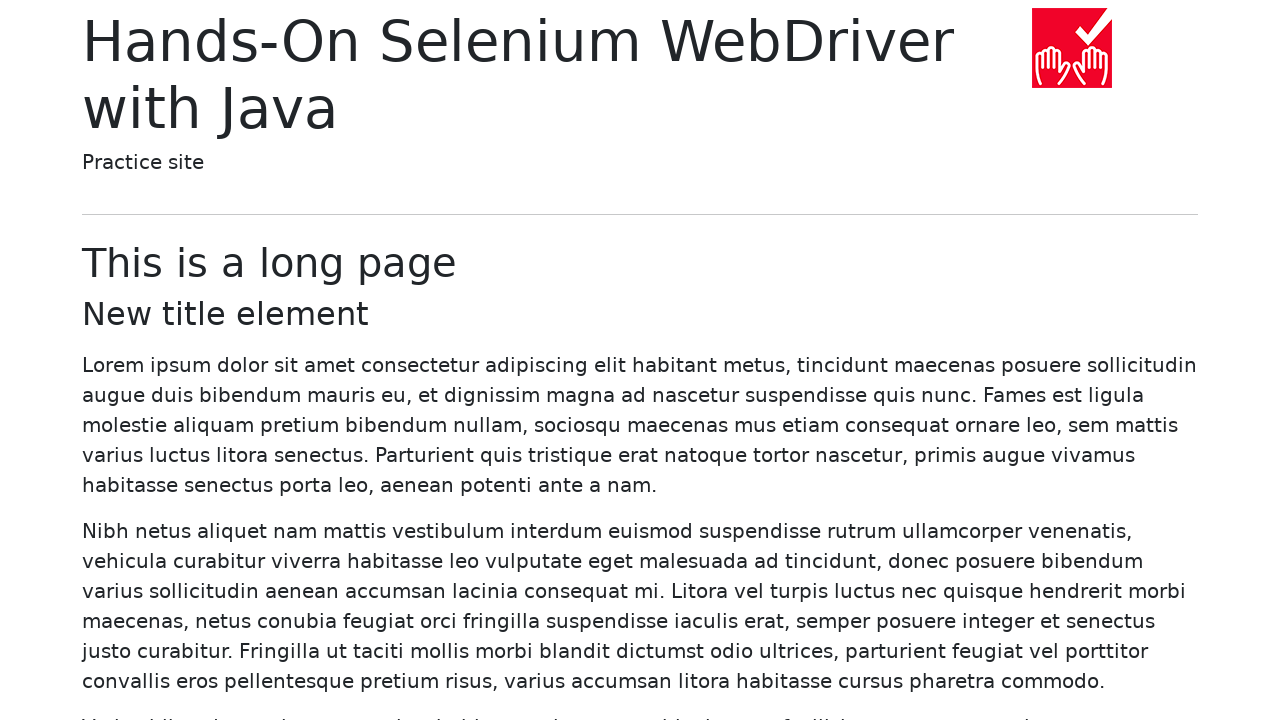

Located parent div of title element
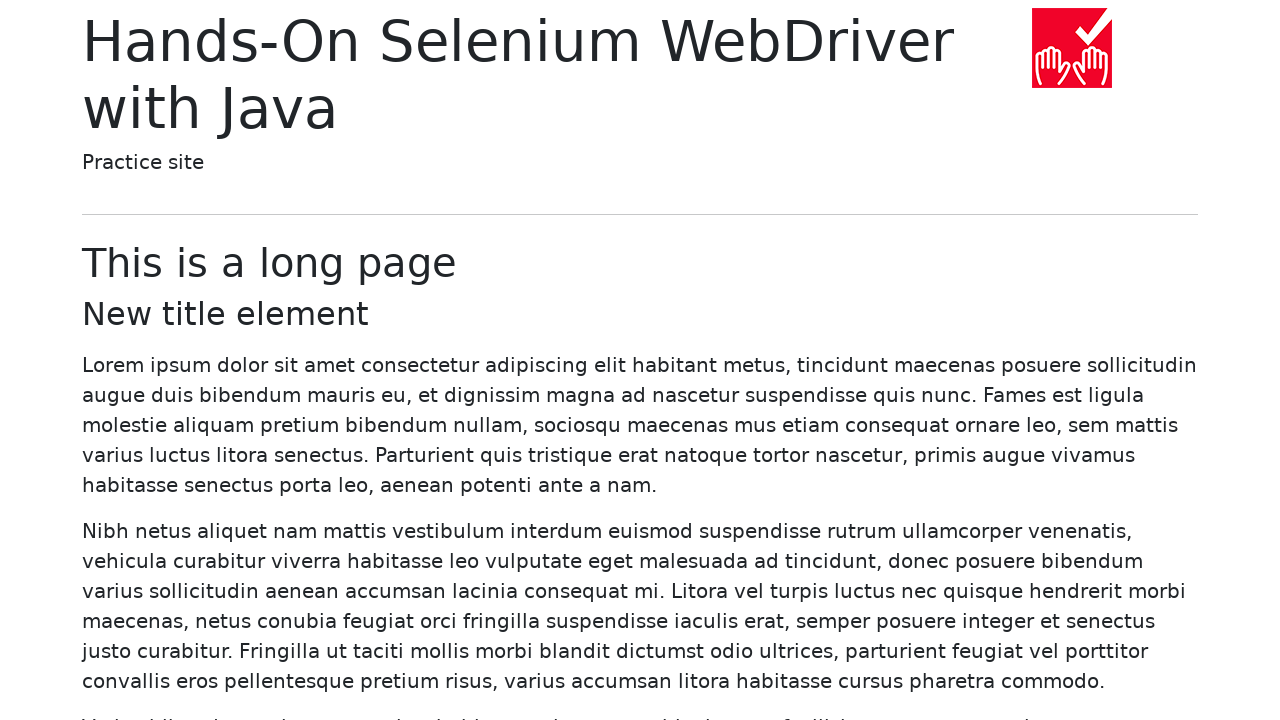

Verified that 'New title element' is present in parent div HTML
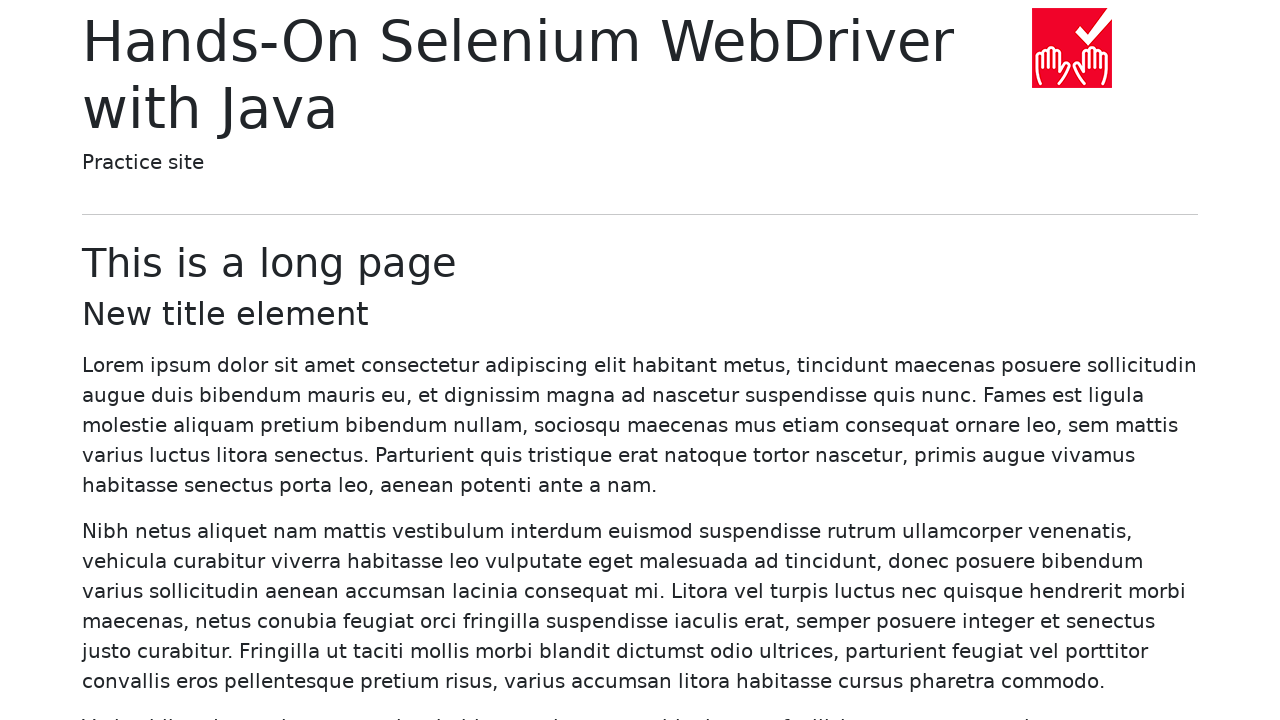

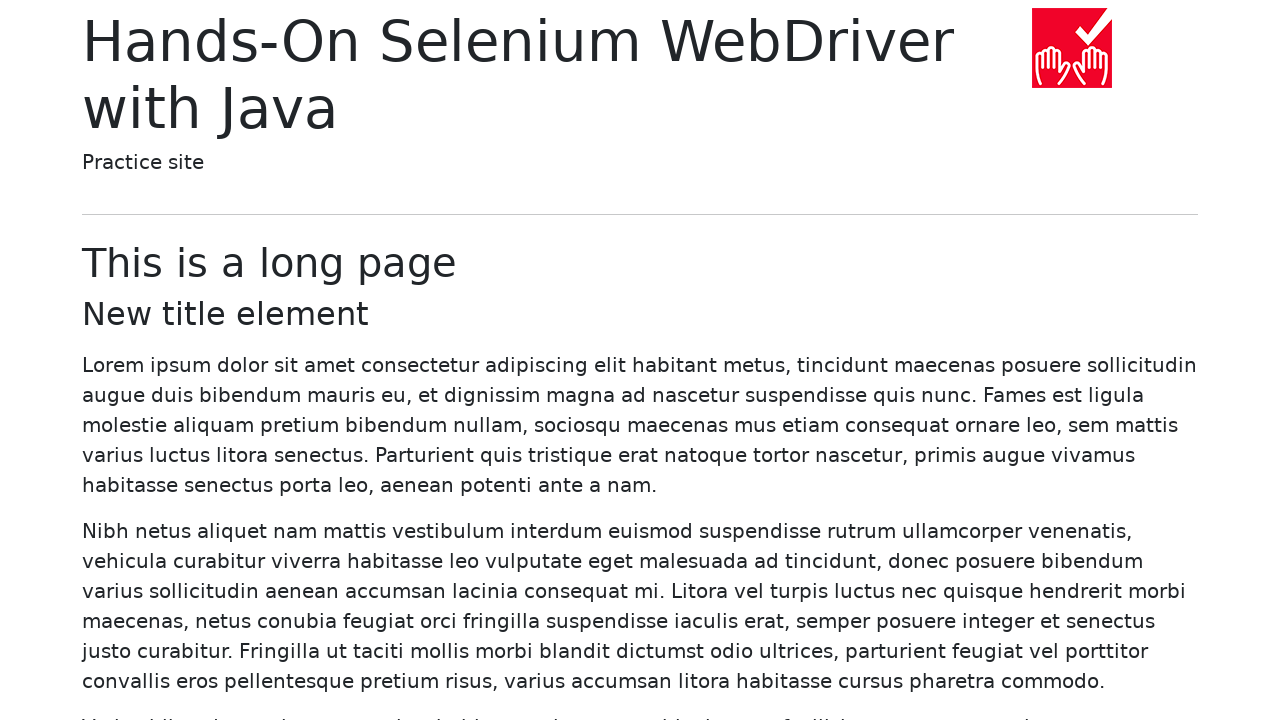